Navigates to the OrangeHRM login page and waits for it to load

Starting URL: https://opensource-demo.orangehrmlive.com/web/index.php/auth/login

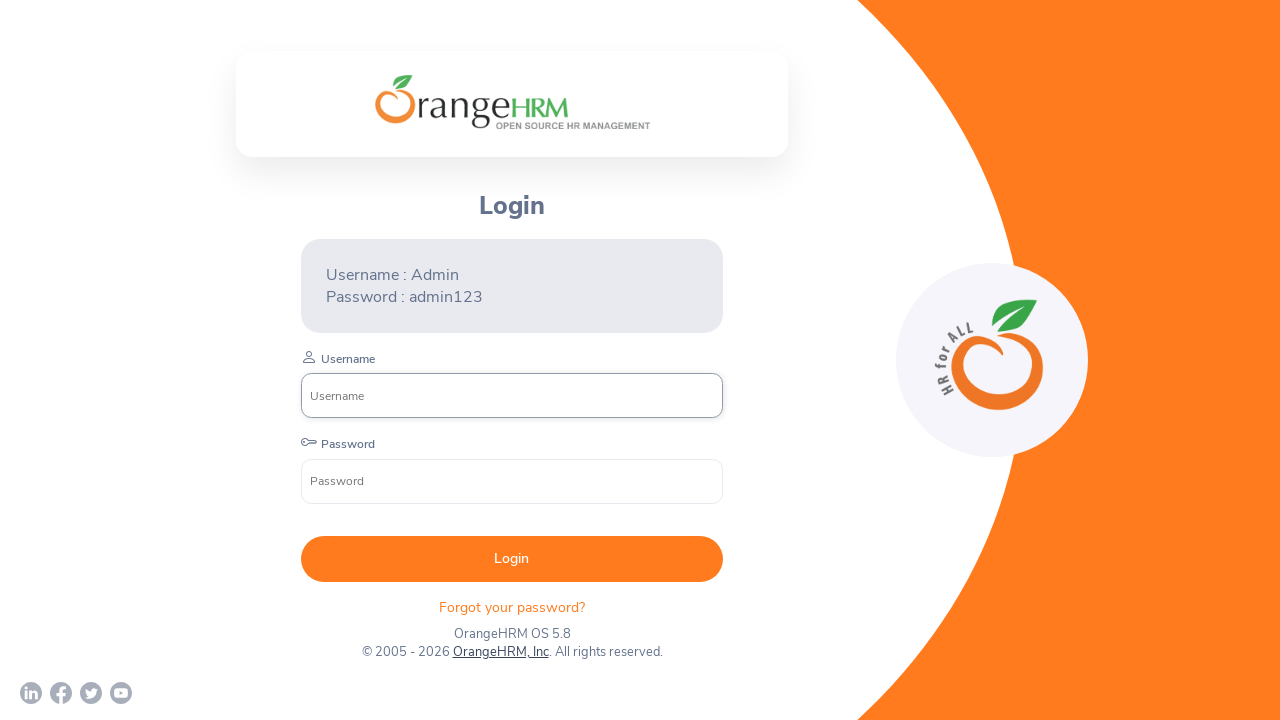

OrangeHRM login page fully loaded and network idle
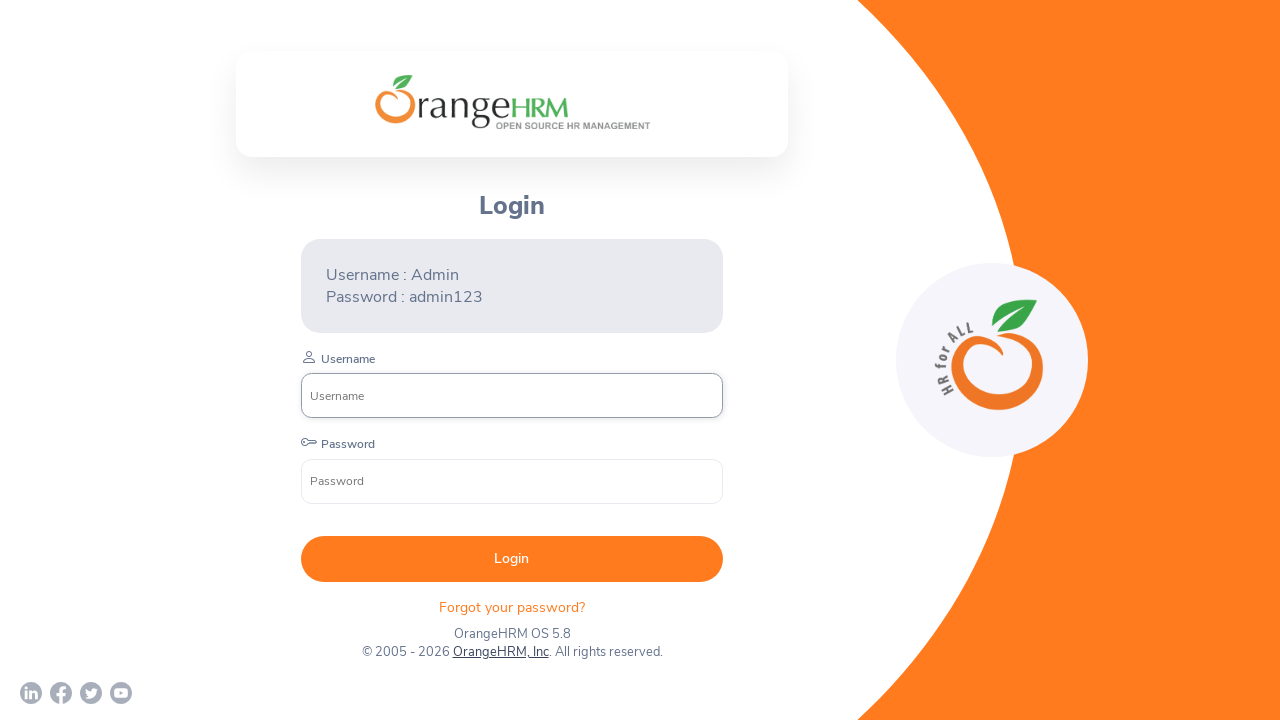

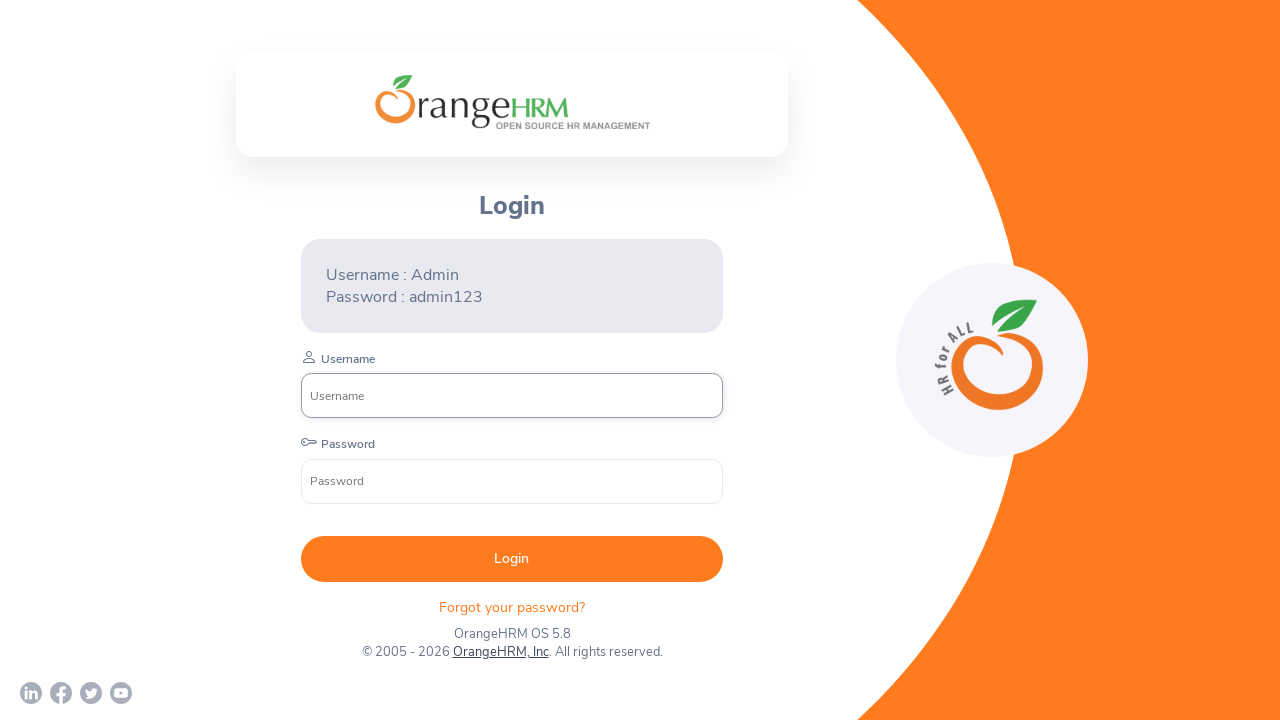